Opens a YouTube video and presses the space key to toggle play/pause on the video player

Starting URL: https://www.youtube.com/watch?v=dQw4w9WgXcQ

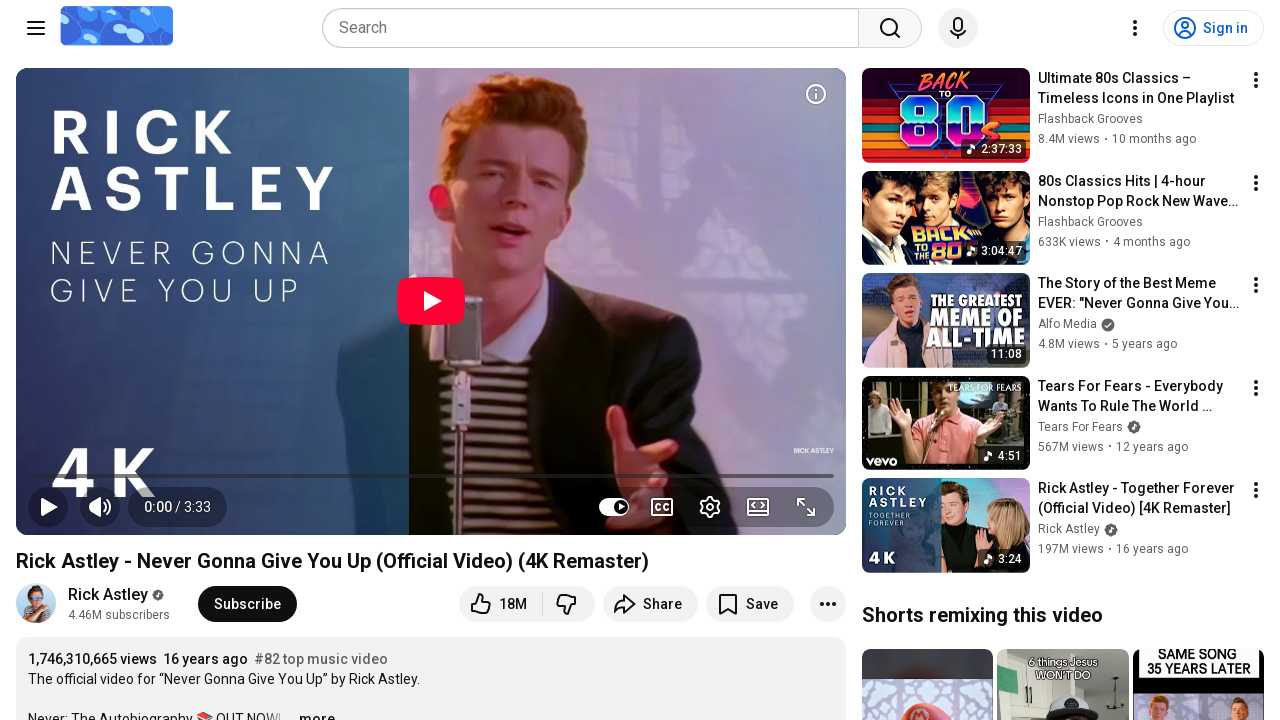

Navigated to YouTube video URL (dQw4w9WgXcQ)
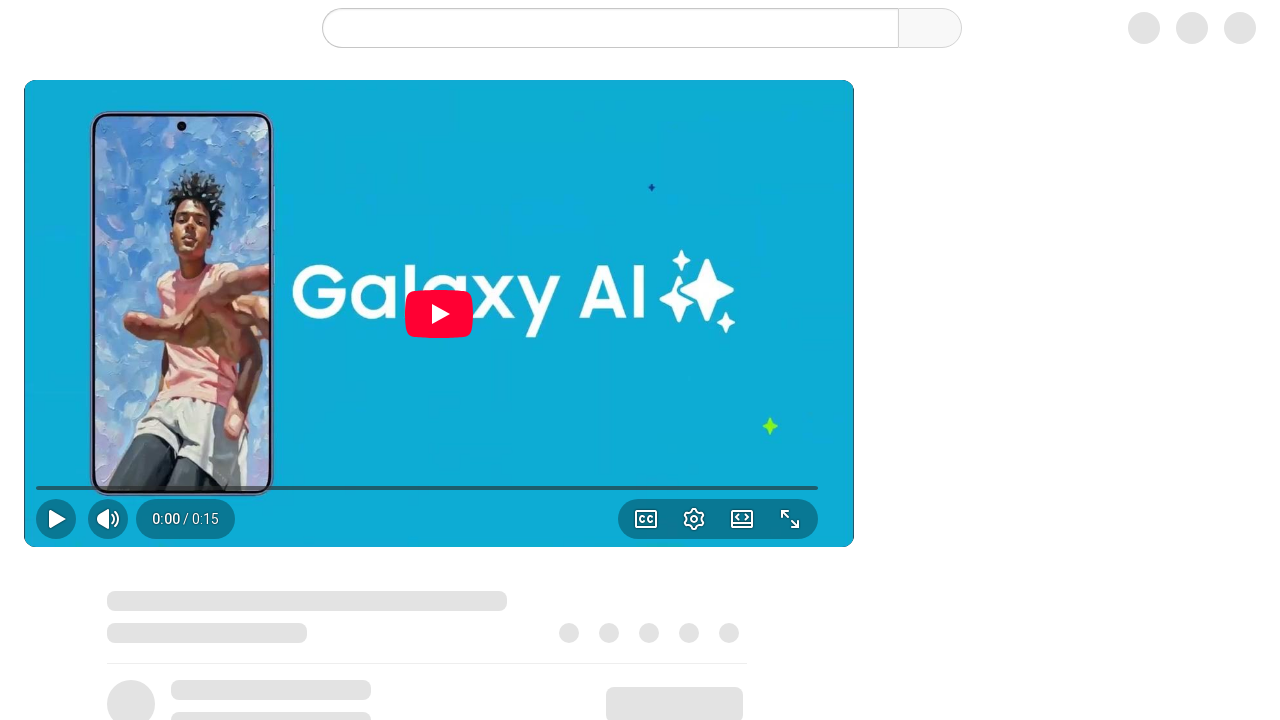

Video player loaded and video element found
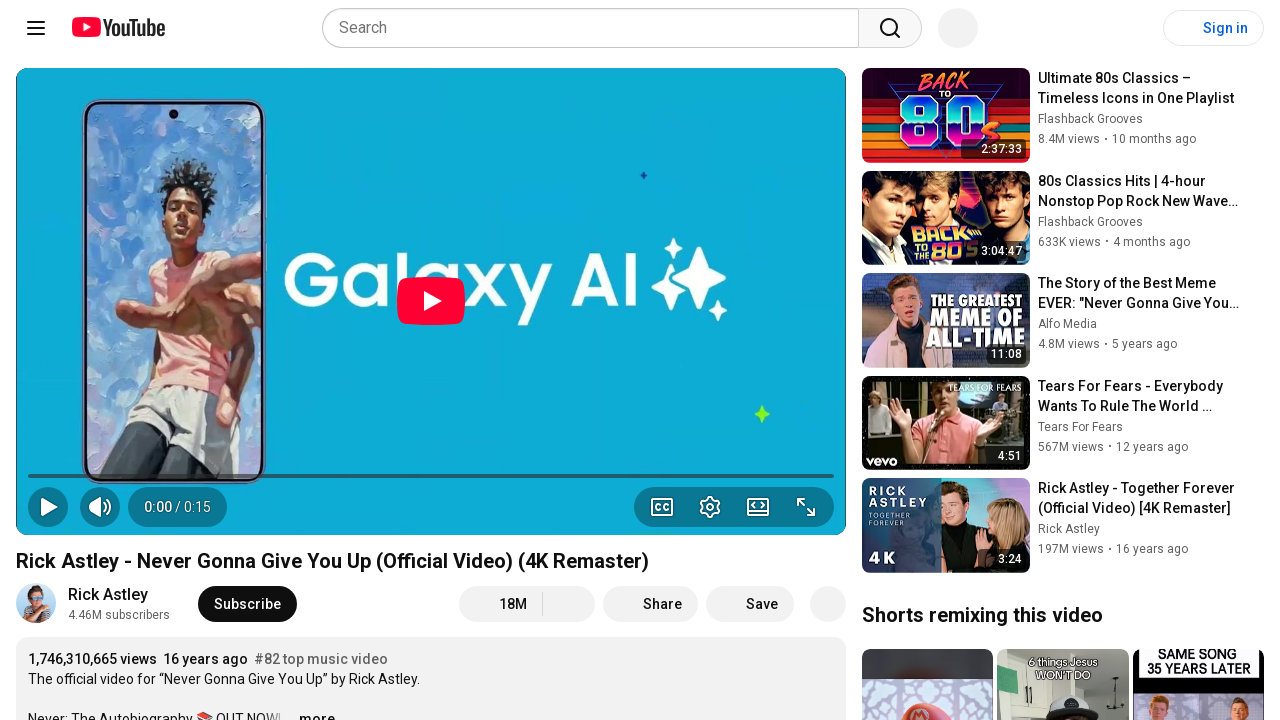

Waited 3 seconds for page to fully initialize
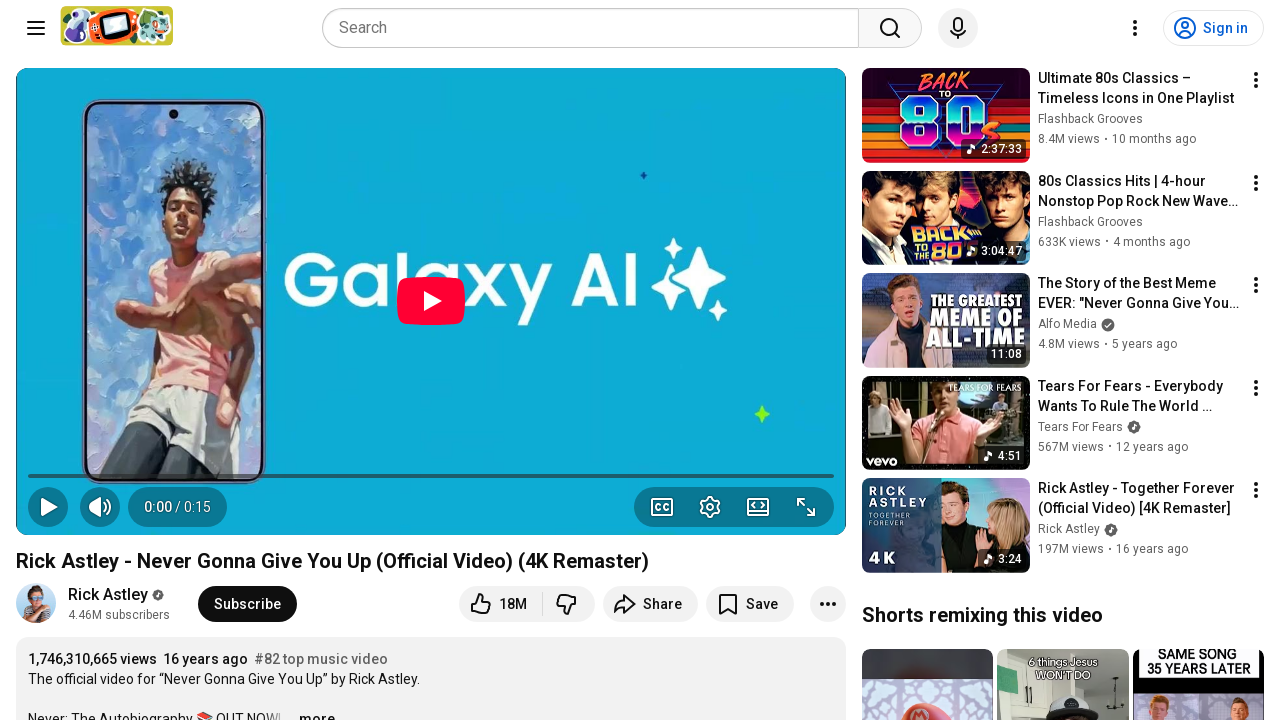

Pressed space key to toggle play/pause on video
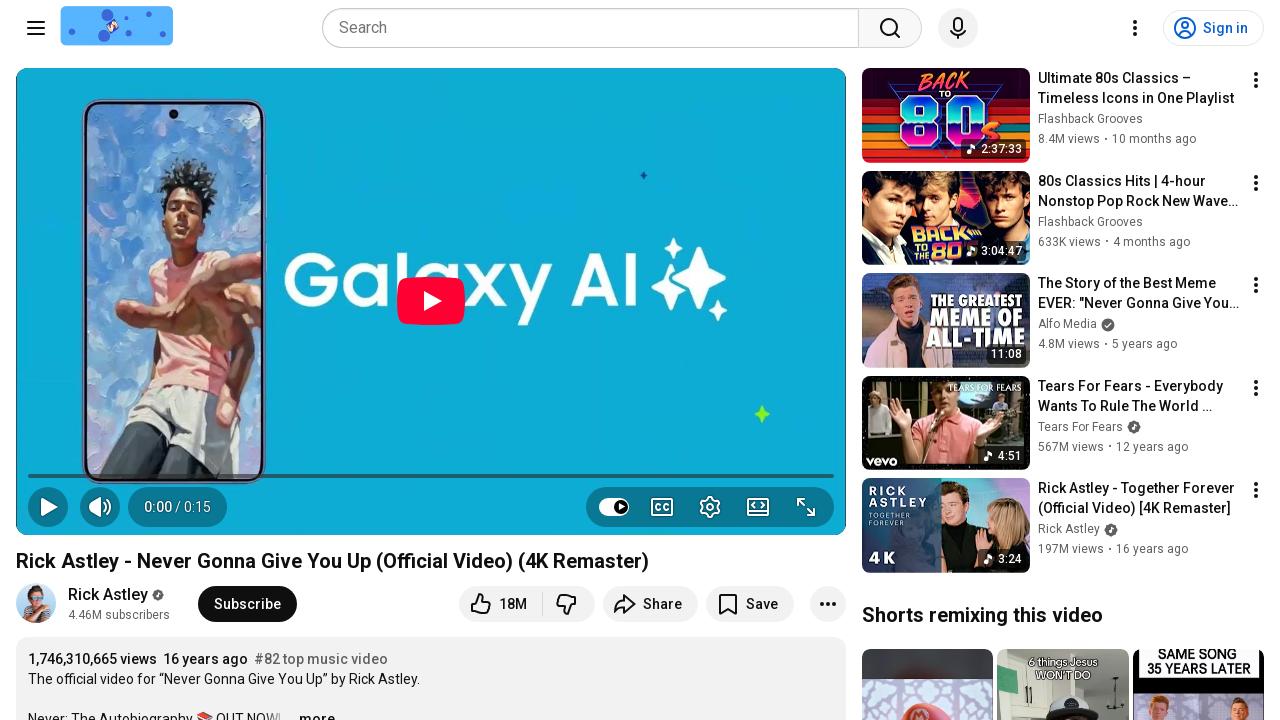

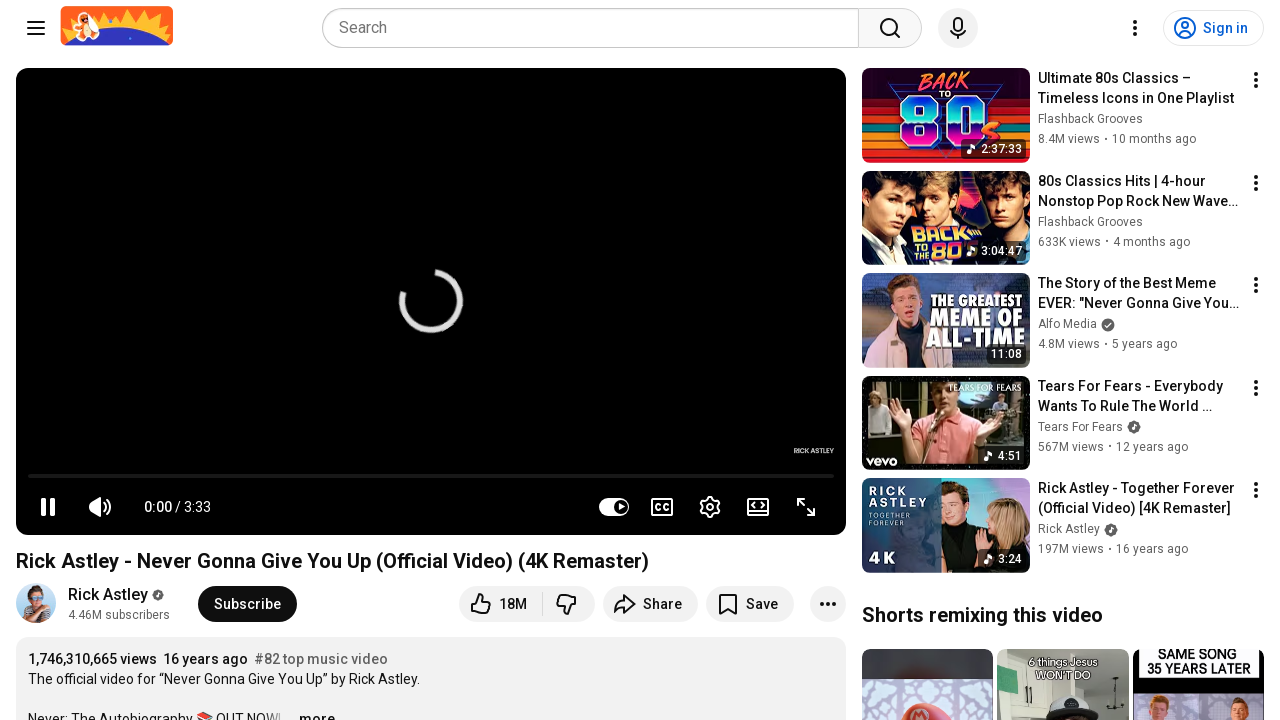